Tests checkbox functionality by clicking it twice and verifying its selection state changes

Starting URL: https://training-support.net/webelements/dynamic-controls

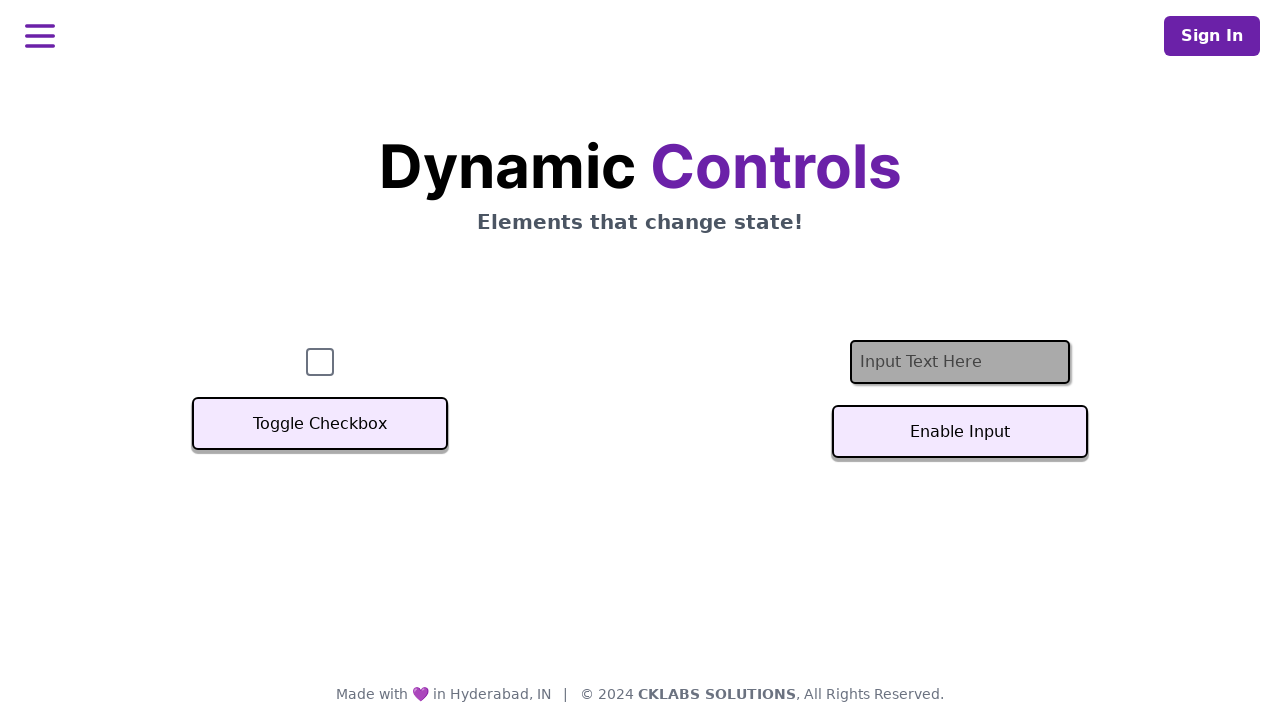

Clicked checkbox to select it at (320, 362) on #checkbox
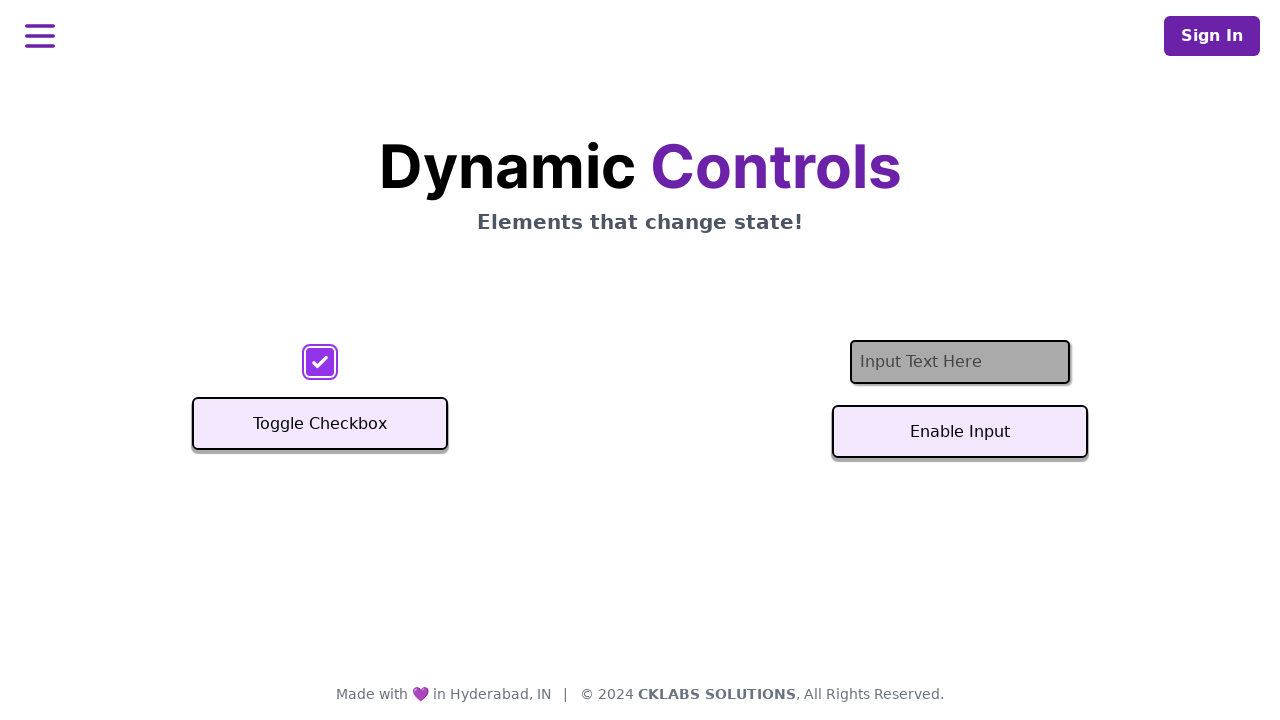

Clicked checkbox again to deselect it at (320, 362) on #checkbox
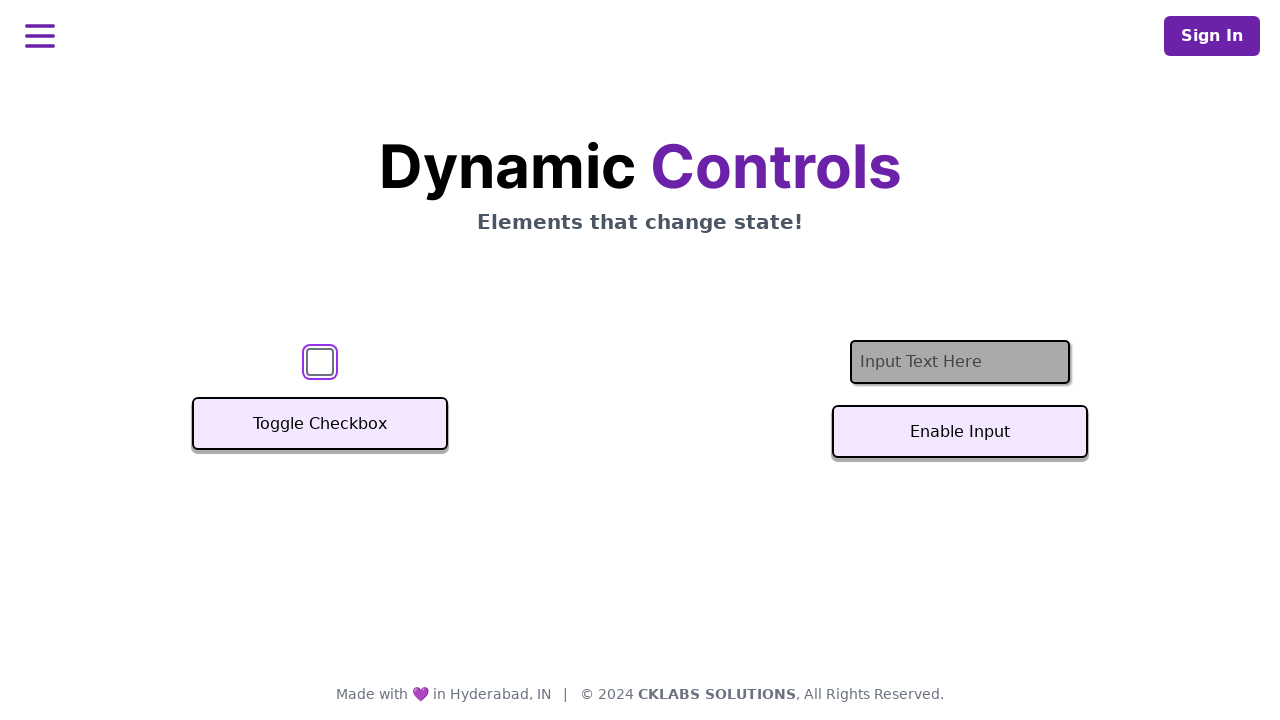

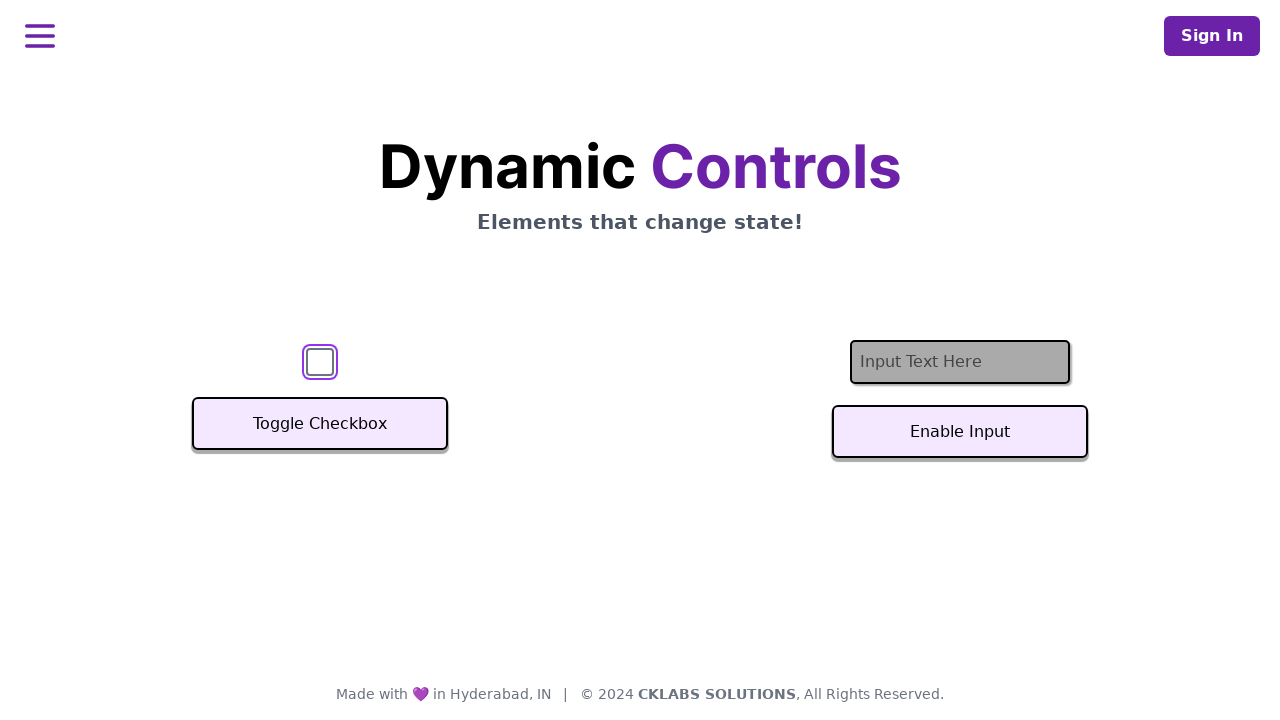